Tests the Contact Us form functionality by navigating to the contact page, filling in name, email, subject, and message fields, submitting the form, and verifying the confirmation message appears.

Starting URL: https://alchemy.hguy.co/lms

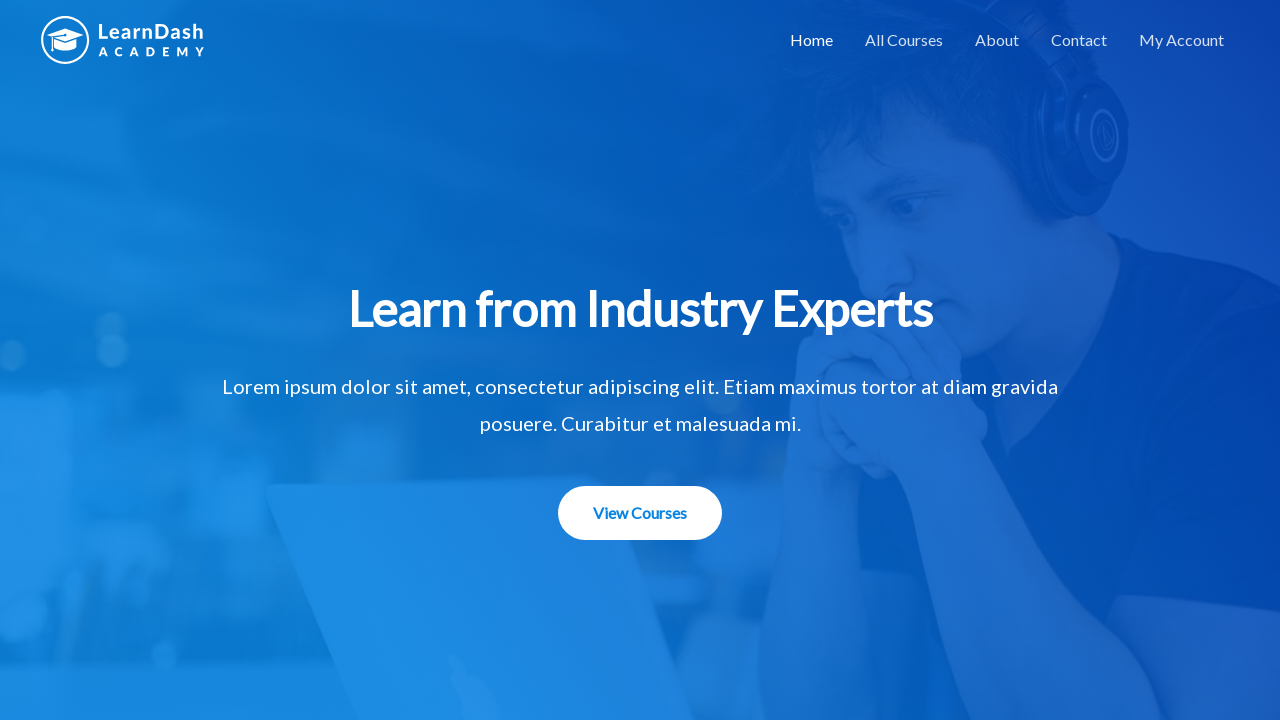

Clicked on Contact Us menu item at (1079, 40) on li#menu-item-1506
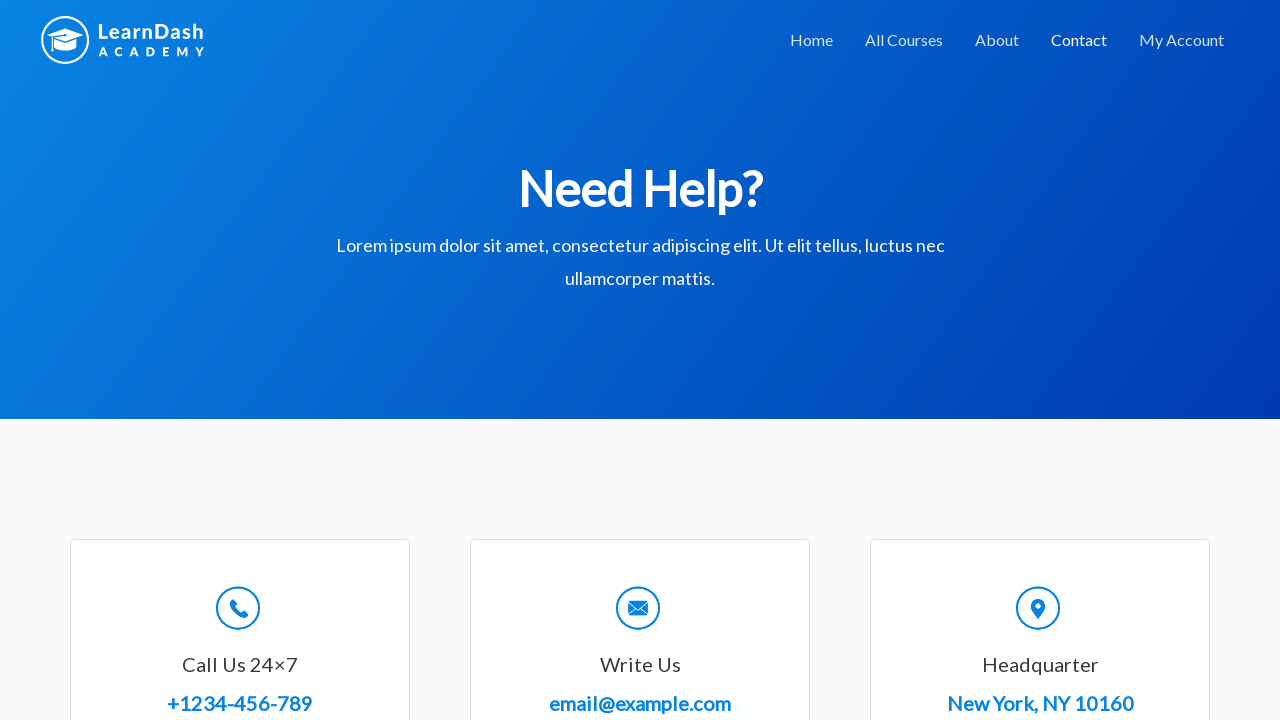

Filled name field with 'John Smith' on #wpforms-8-field_0
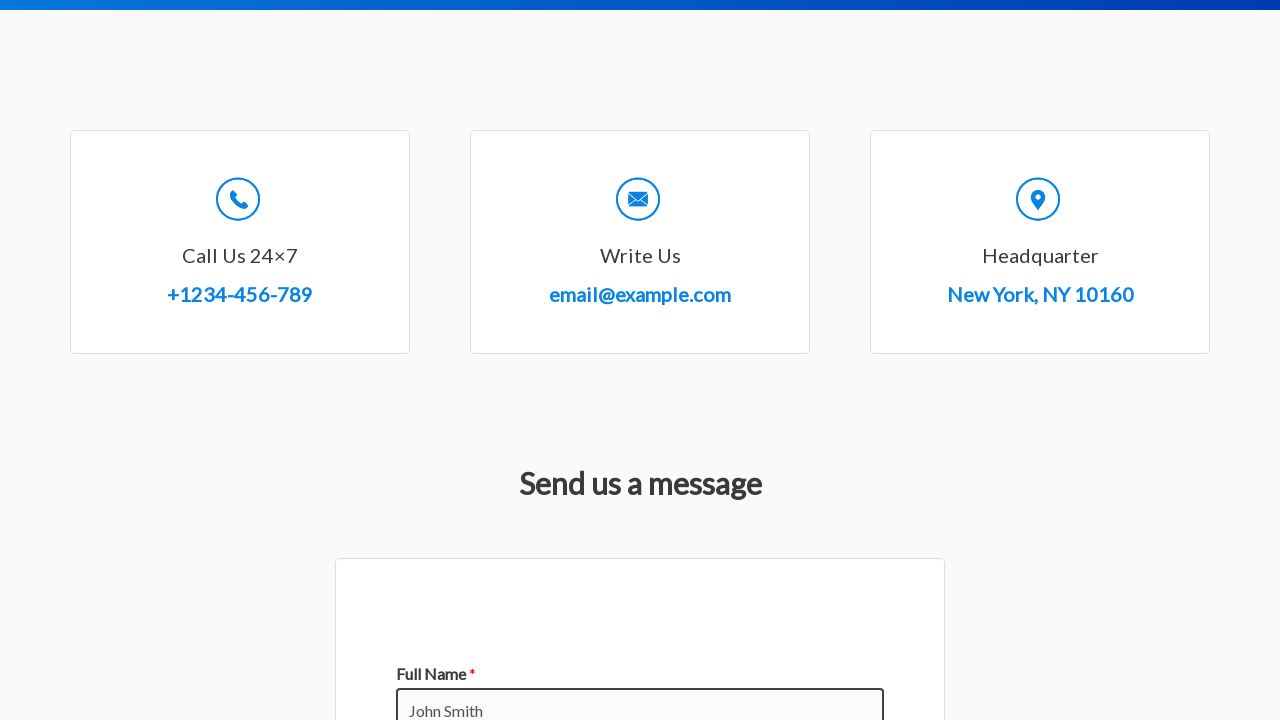

Filled email field with 'johnsmith@example.com' on #wpforms-8-field_1
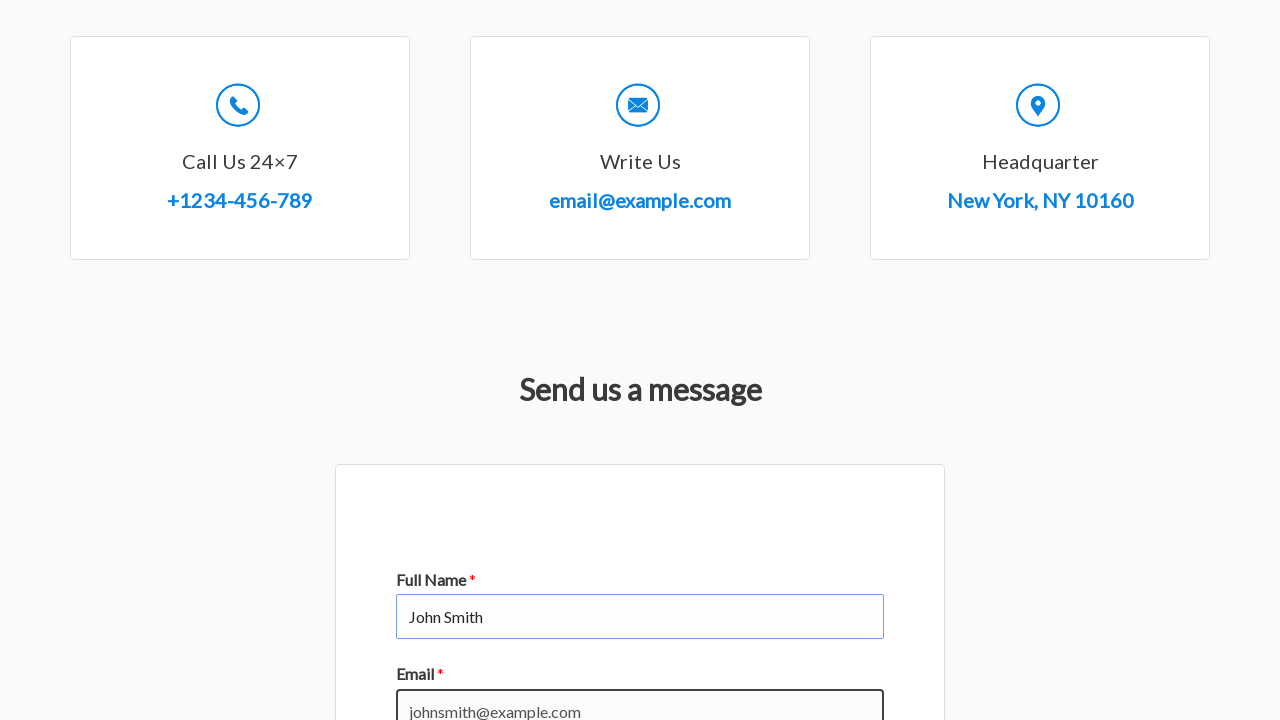

Filled subject field with 'General Inquiry' on #wpforms-8-field_3
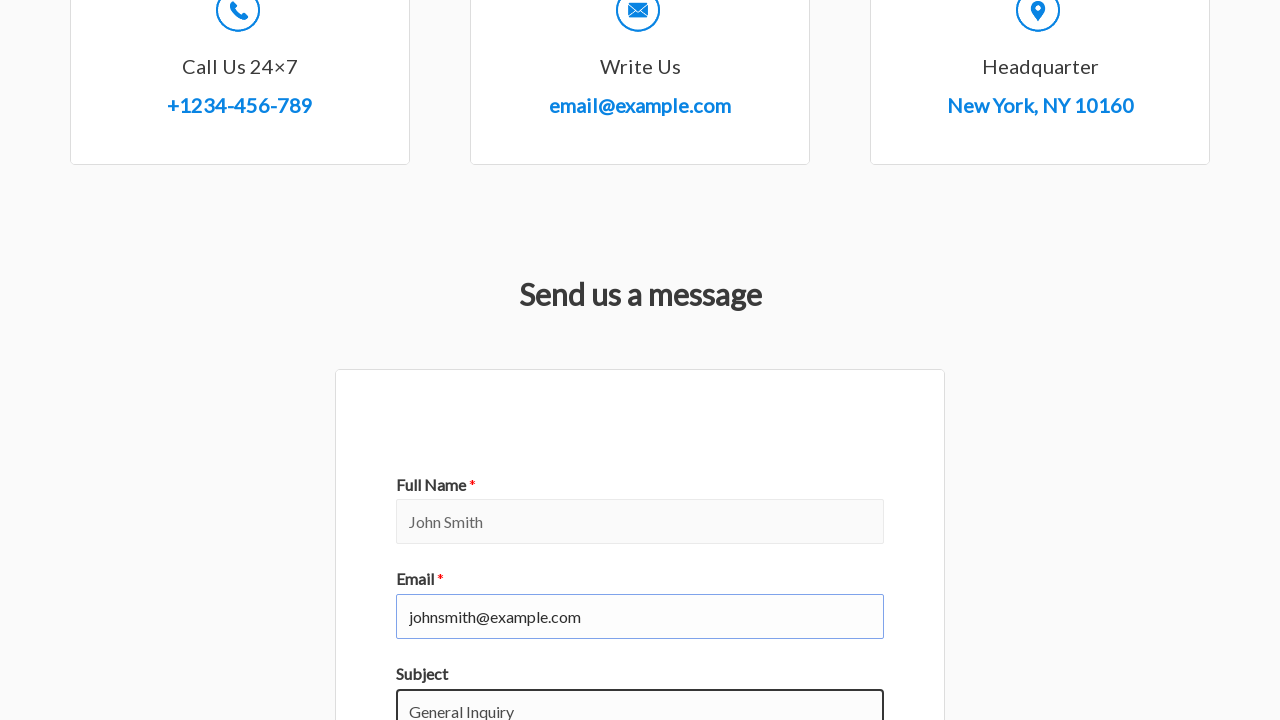

Filled message field with inquiry text on textarea#wpforms-8-field_2
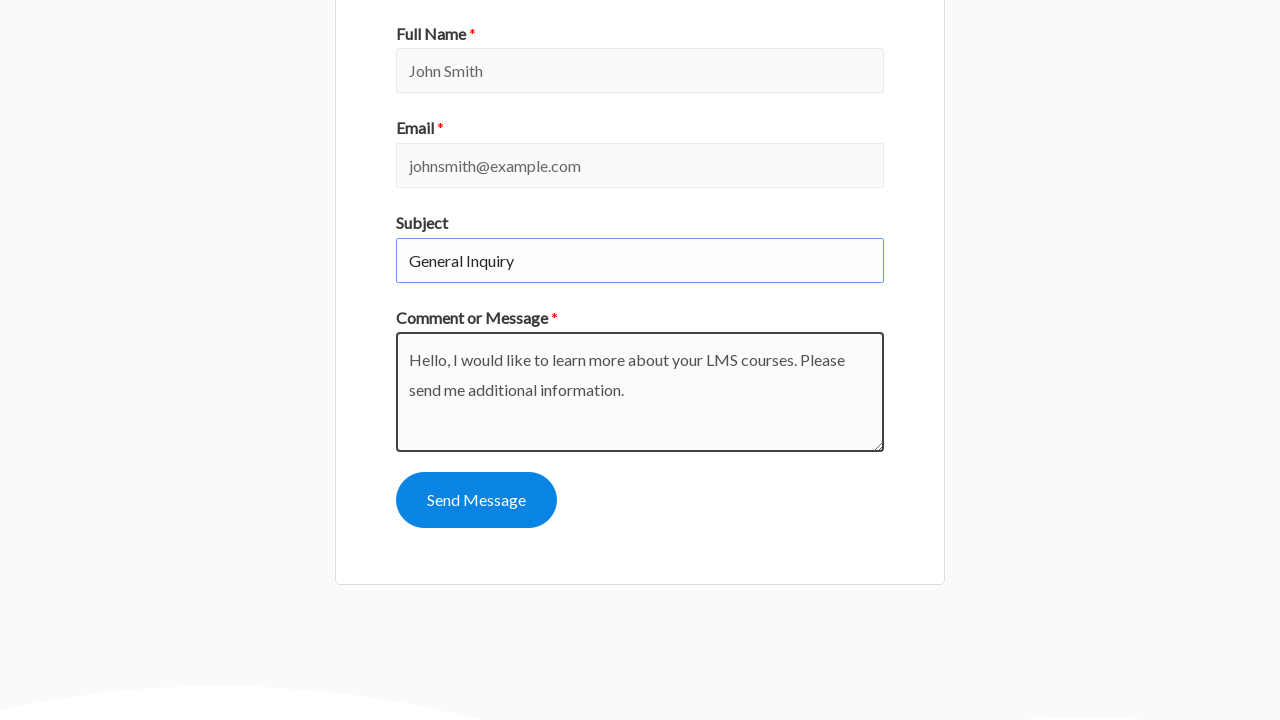

Clicked submit button to submit the Contact Us form at (476, 500) on button[type='submit']
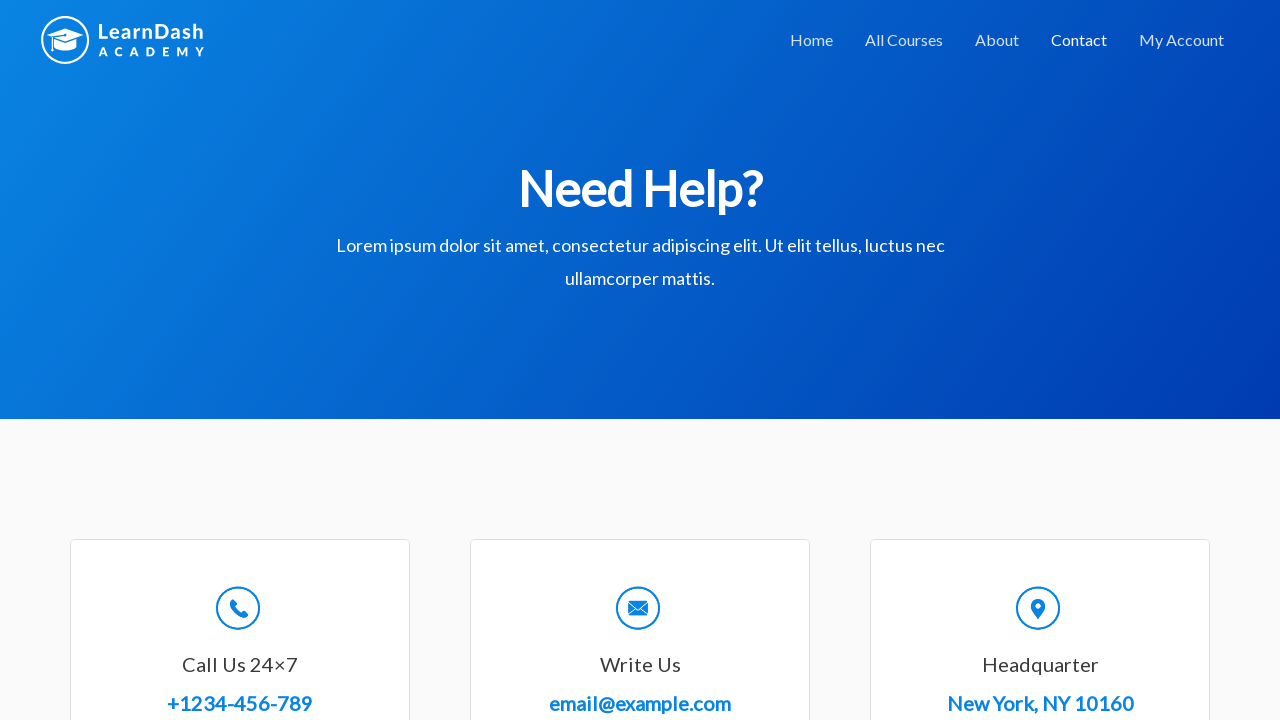

Form submission confirmation message appeared
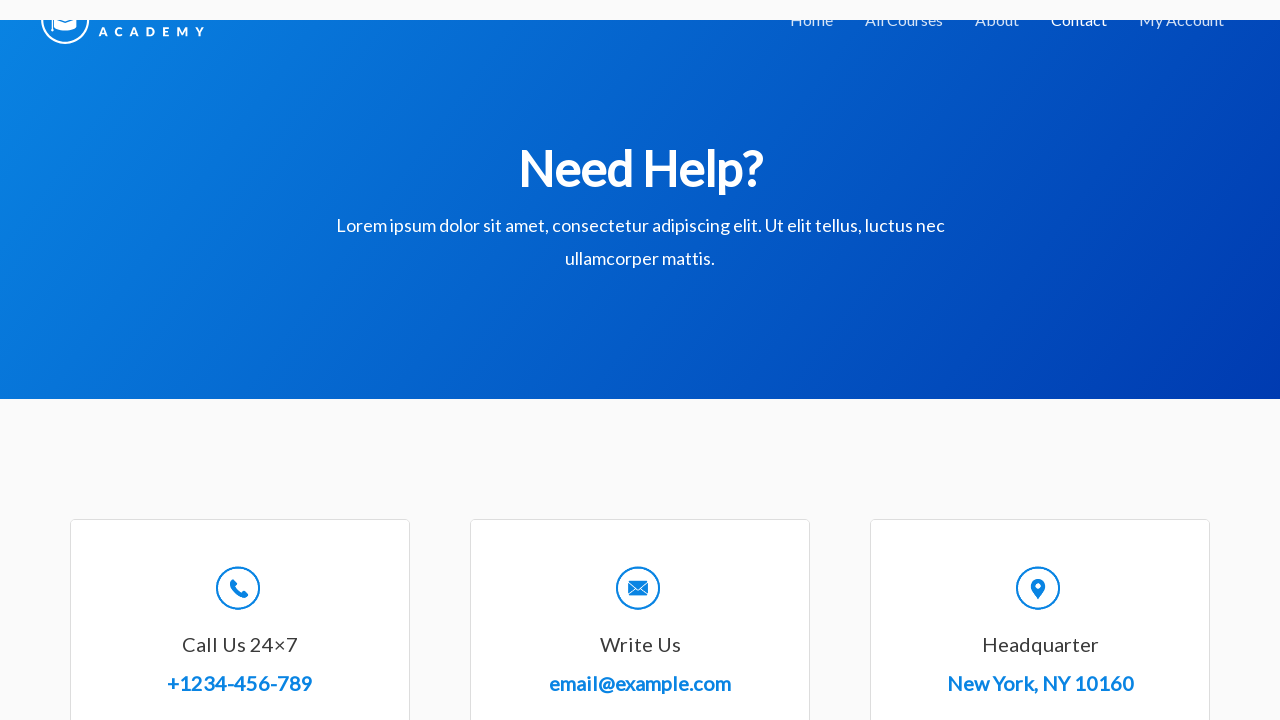

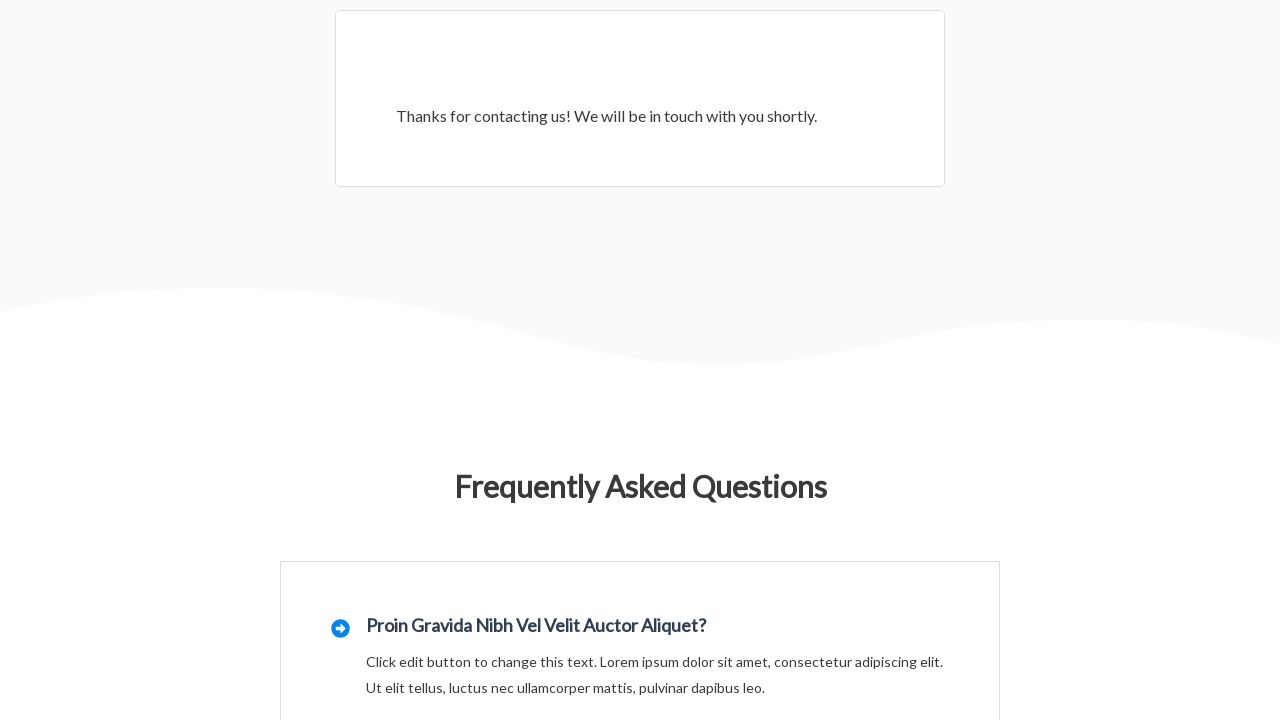